Tests navigation through nested frames by clicking on the Nested Frames link, switching to the top frame, then to the middle frame, and verifying content is accessible within the nested frame structure.

Starting URL: https://the-internet.herokuapp.com/

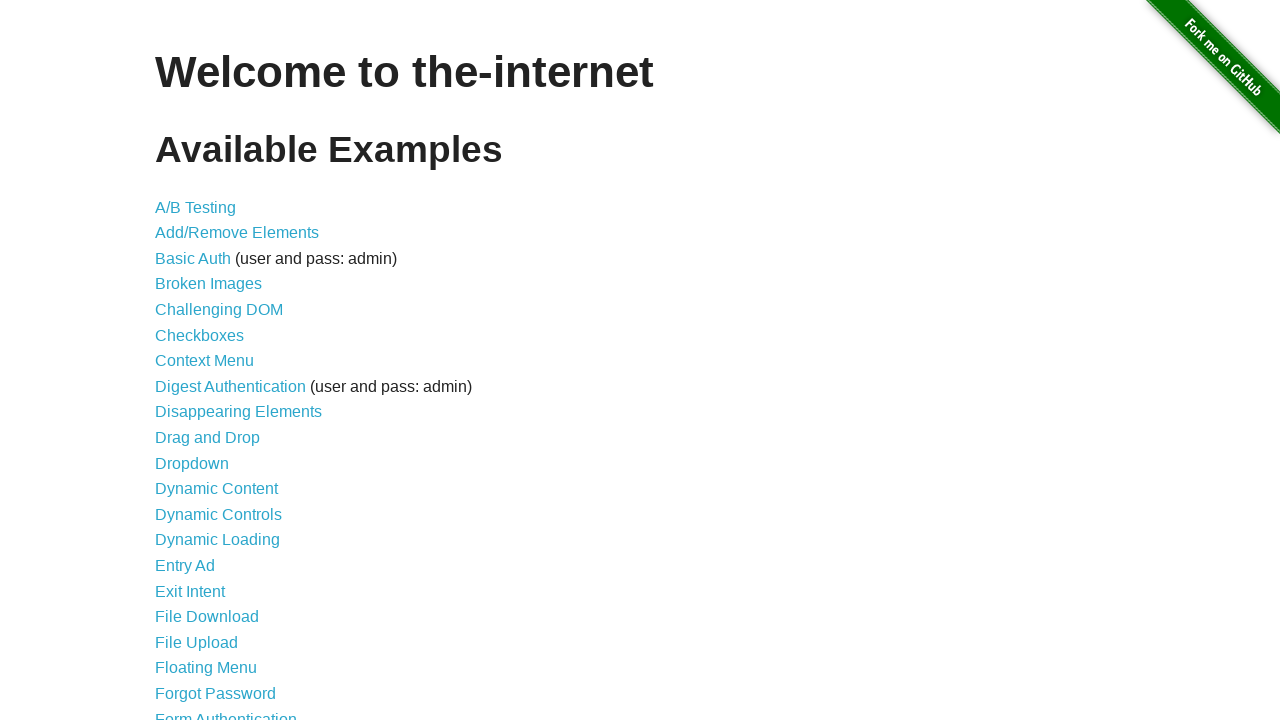

Clicked on the Nested Frames link (34th item in the list) at (210, 395) on xpath=//*[@id='content']/ul/li[34]/a
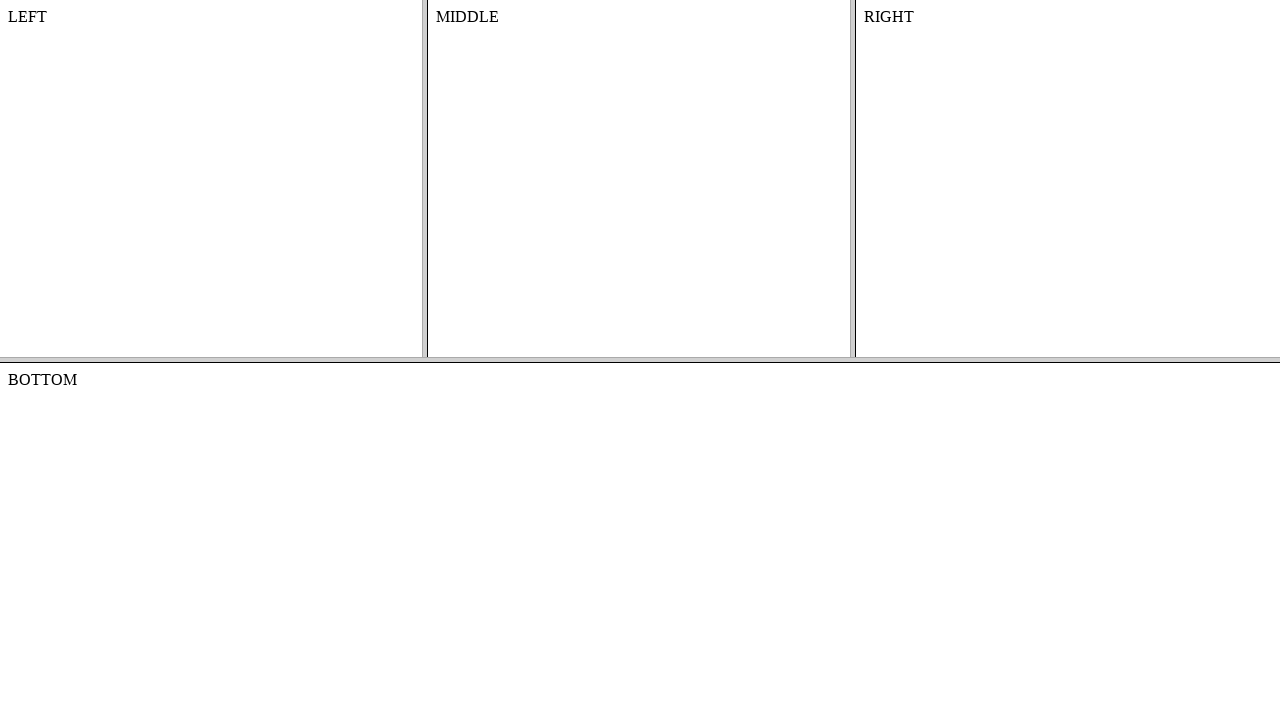

Nested Frames page loaded successfully
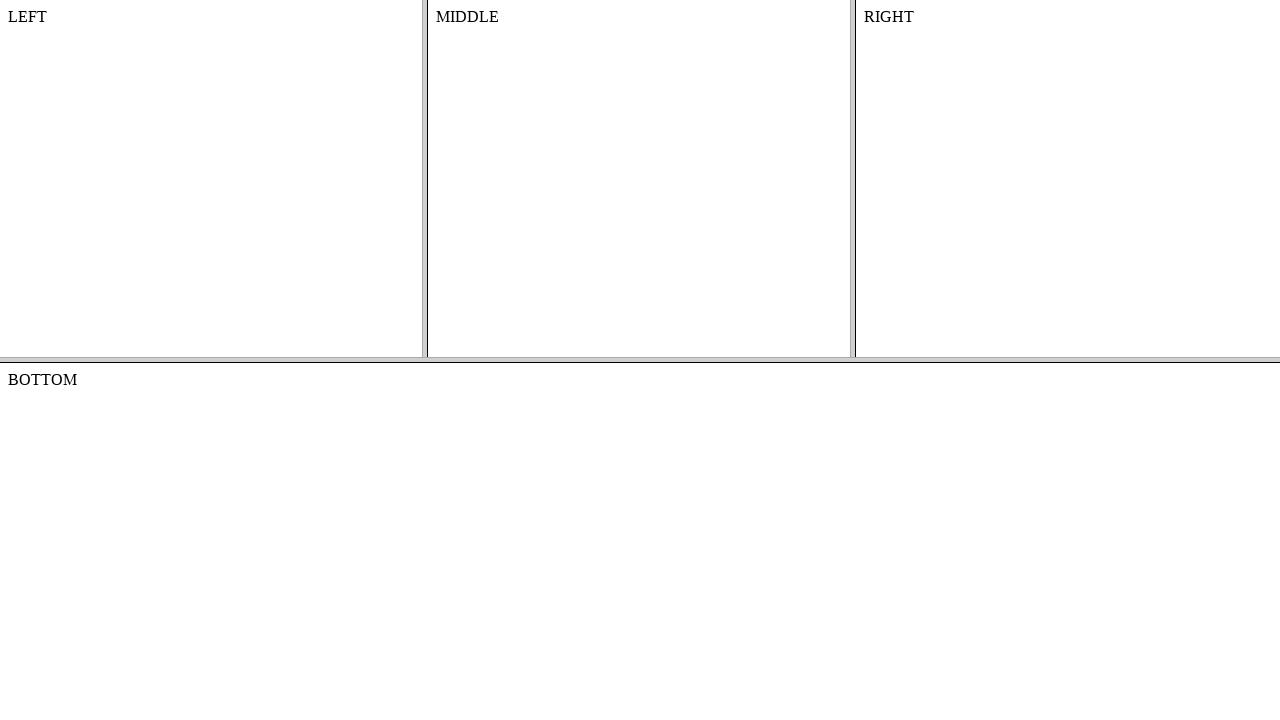

Switched to the top frame
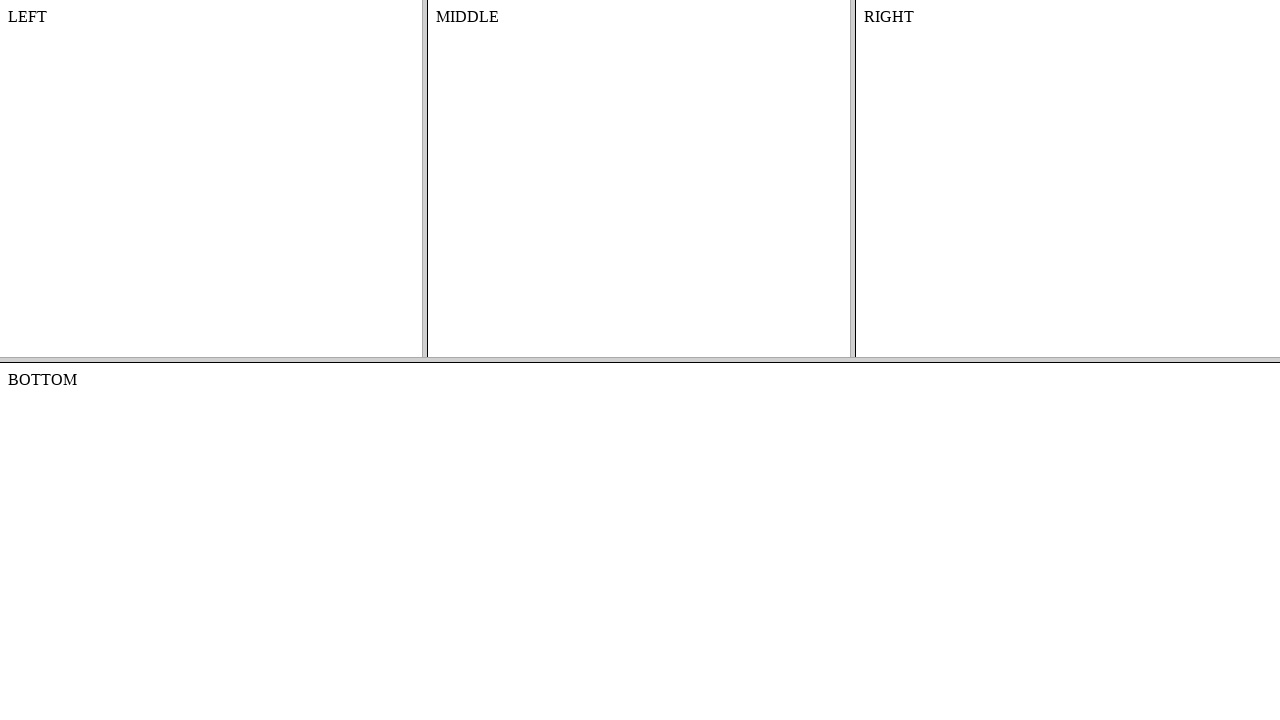

Switched to the middle frame within the top frame
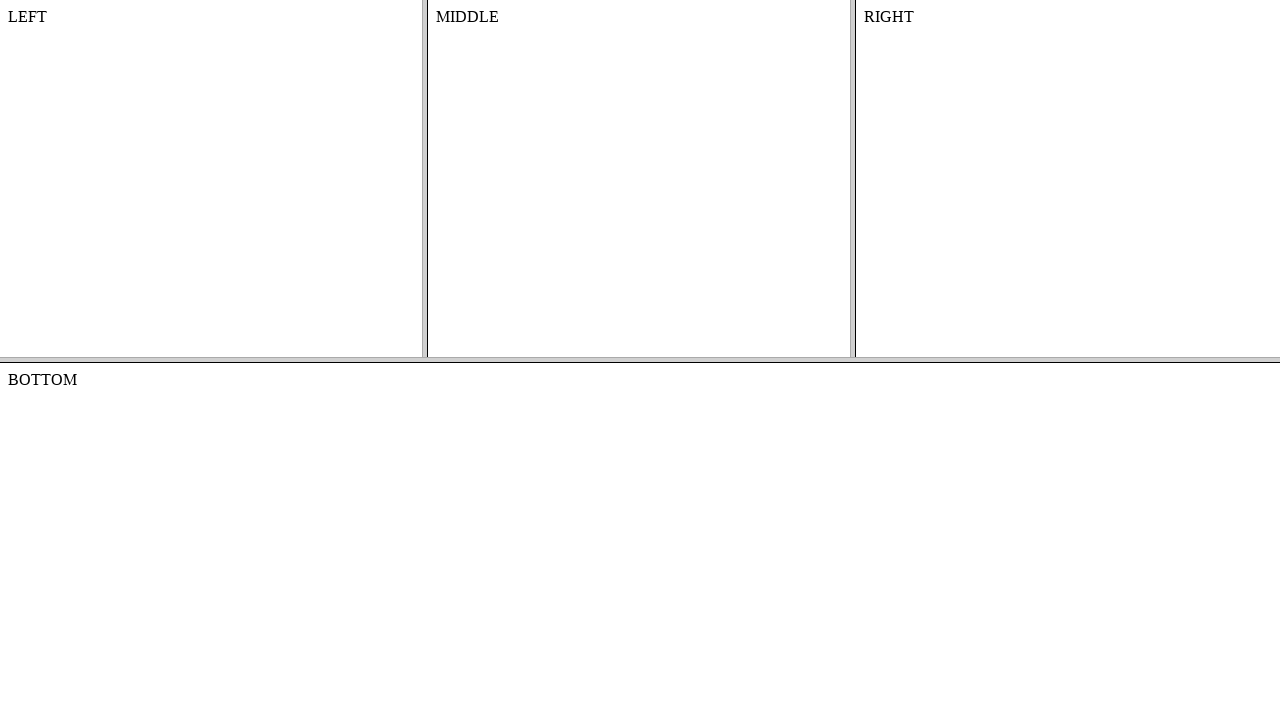

Verified content is accessible in the nested frame structure
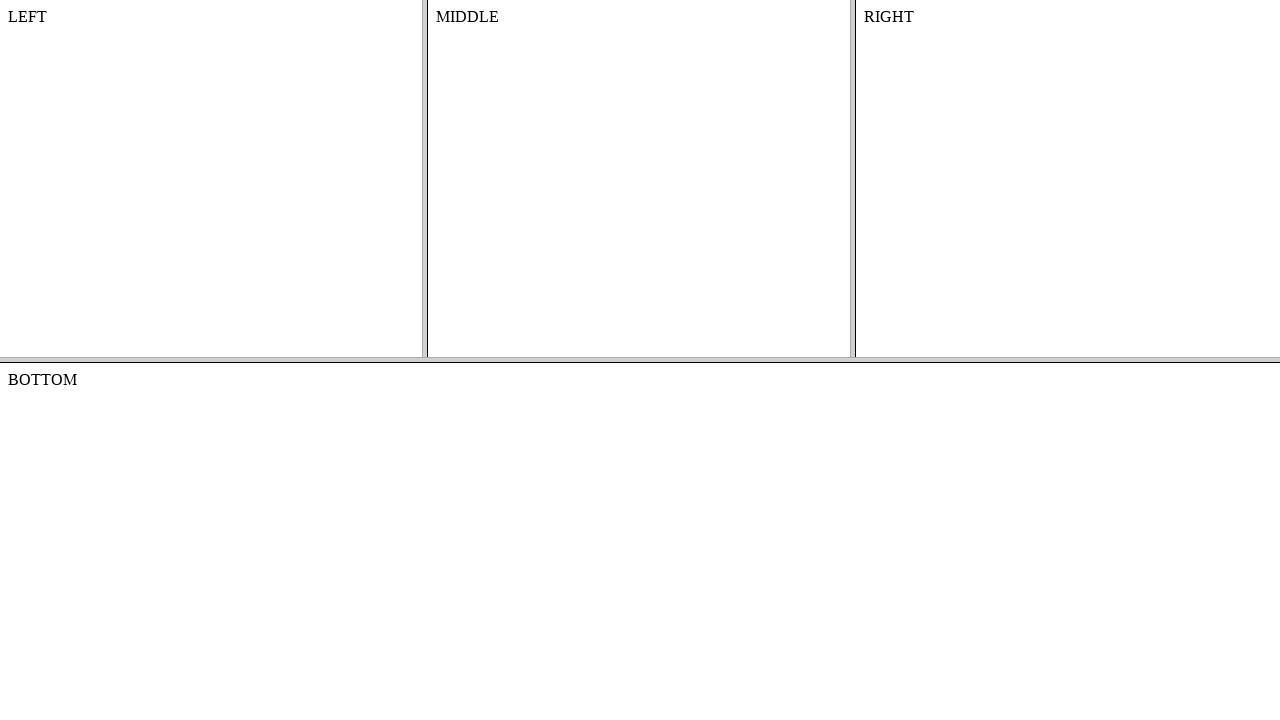

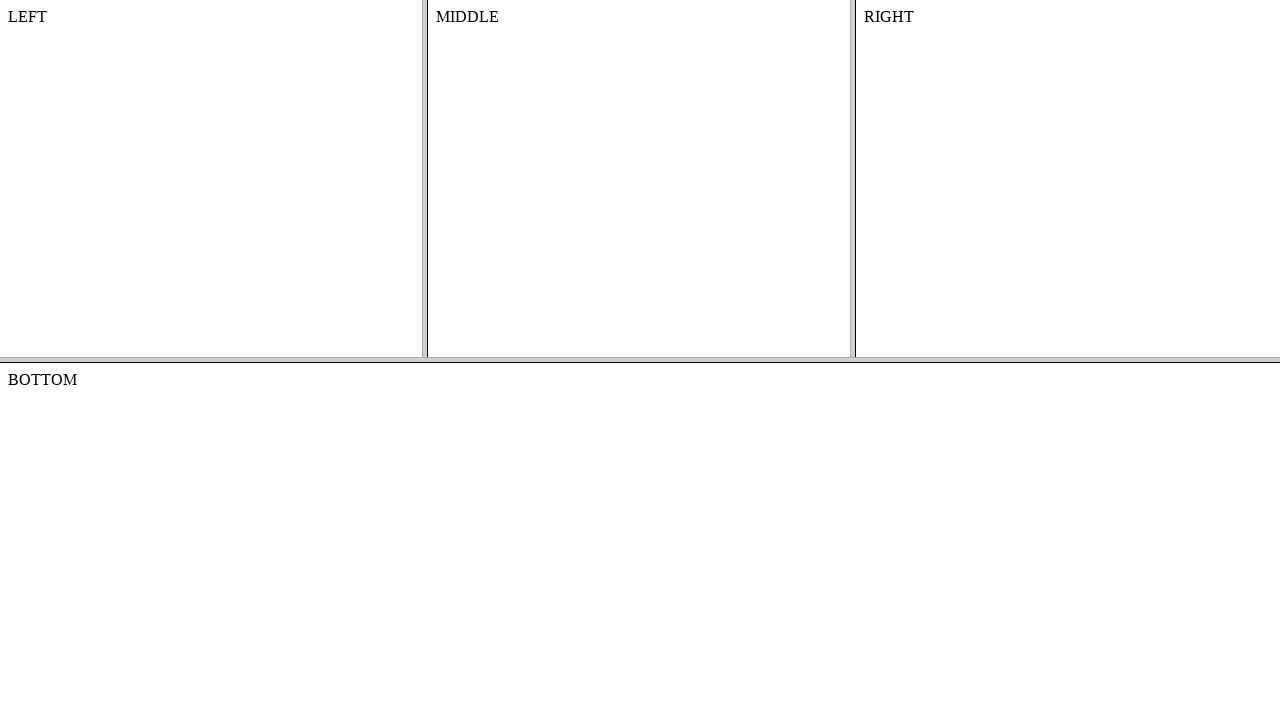